Tests interaction with elements inside shadow DOM by using JavaScript to access and fill a pizza input field within nested shadow roots

Starting URL: https://selectorshub.com/iframe-in-shadow-dom/

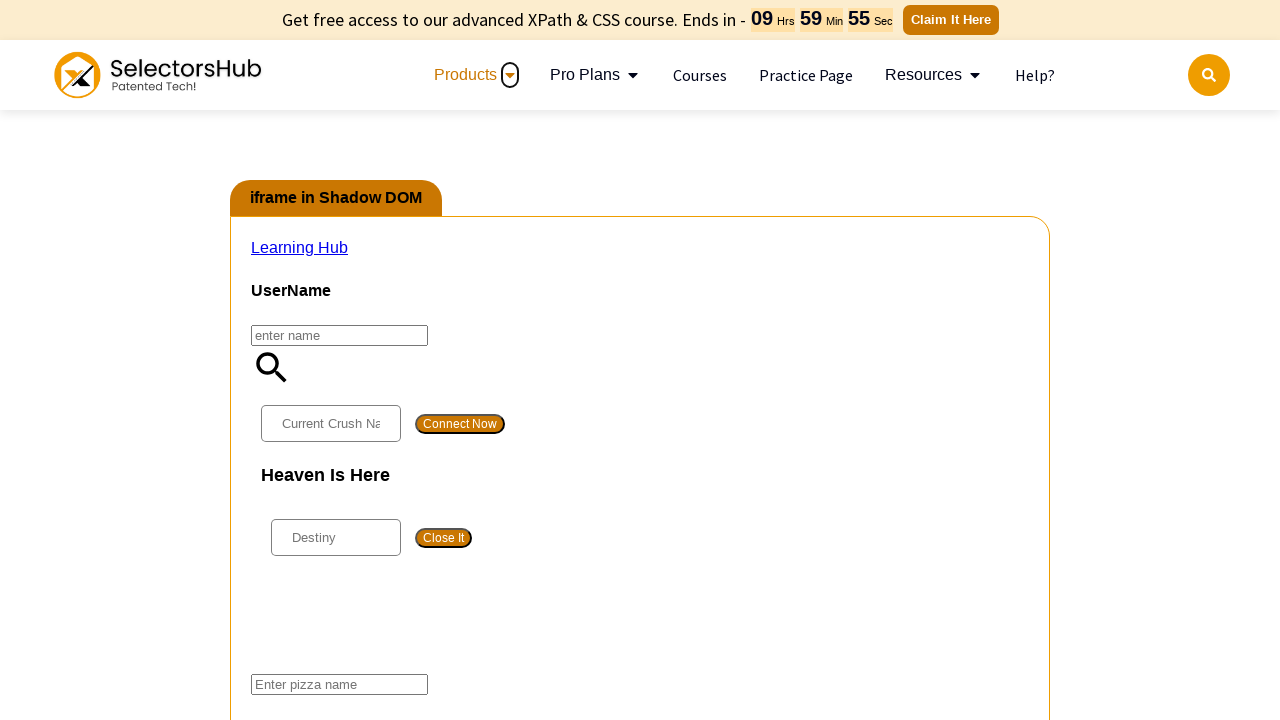

Waited 5 seconds for page to fully load
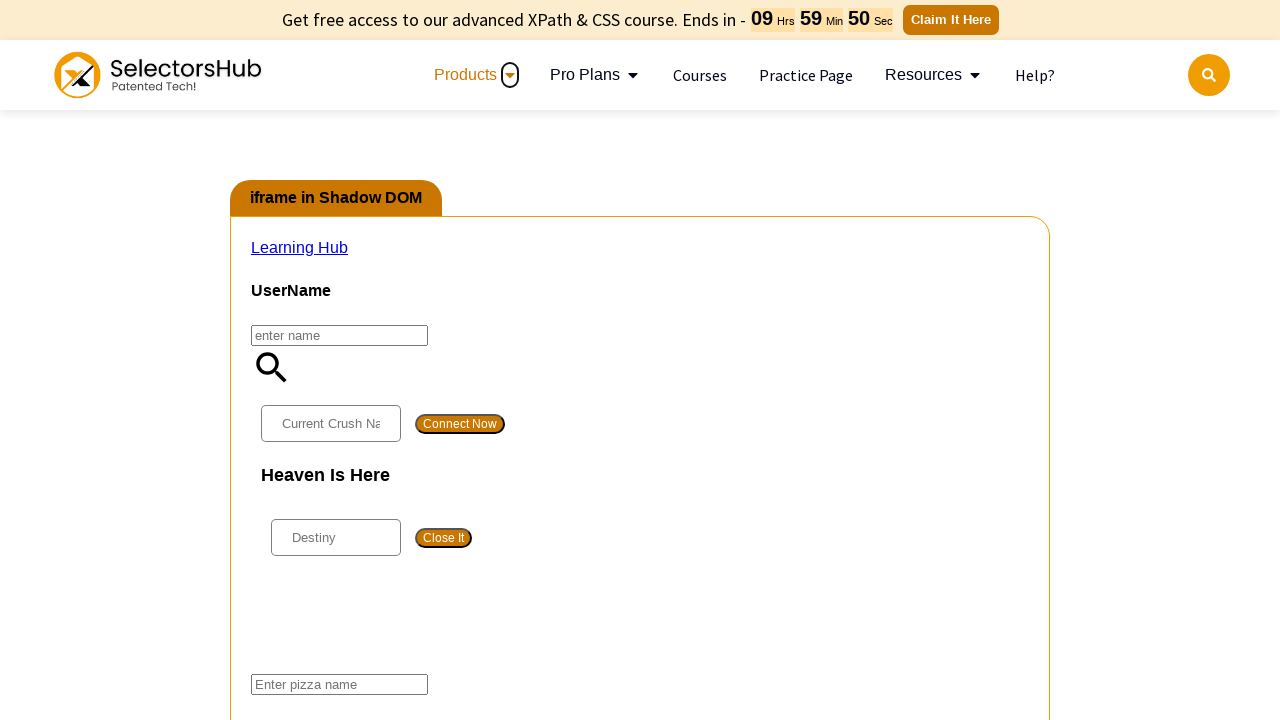

Located pizza input element inside nested shadow DOM roots
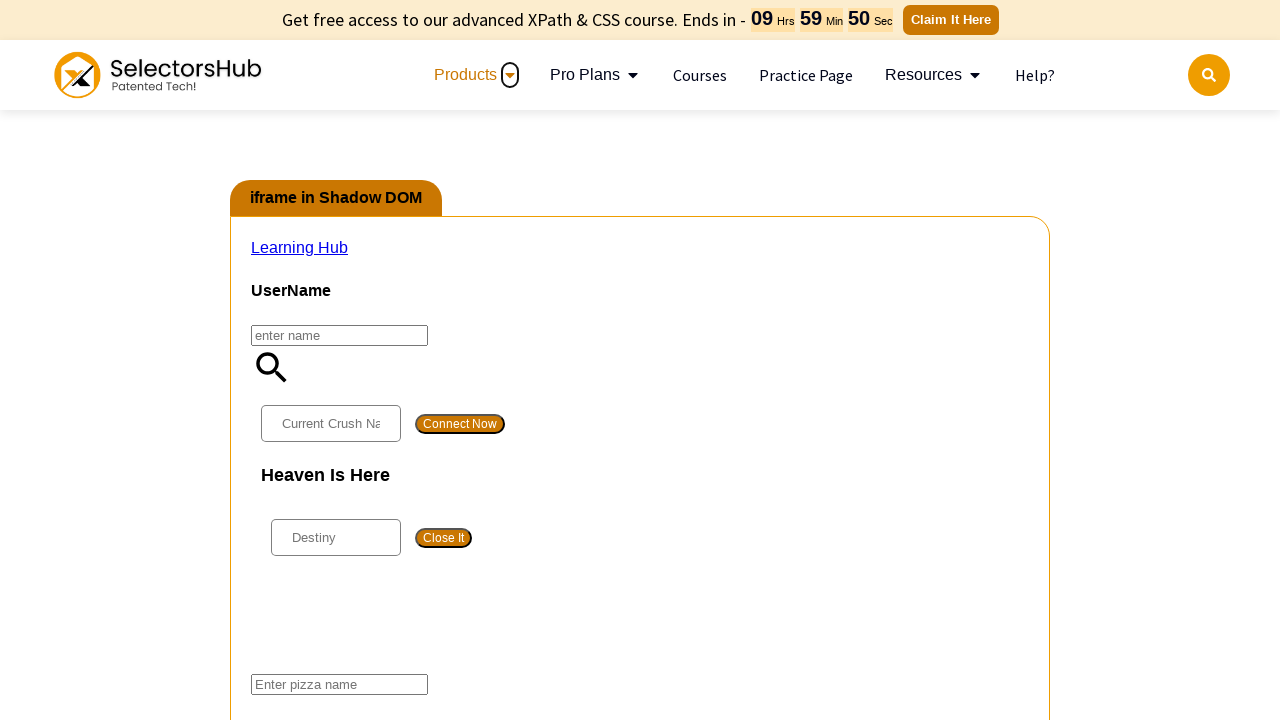

Filled pizza input field with 'veg pizza' and dispatched input event
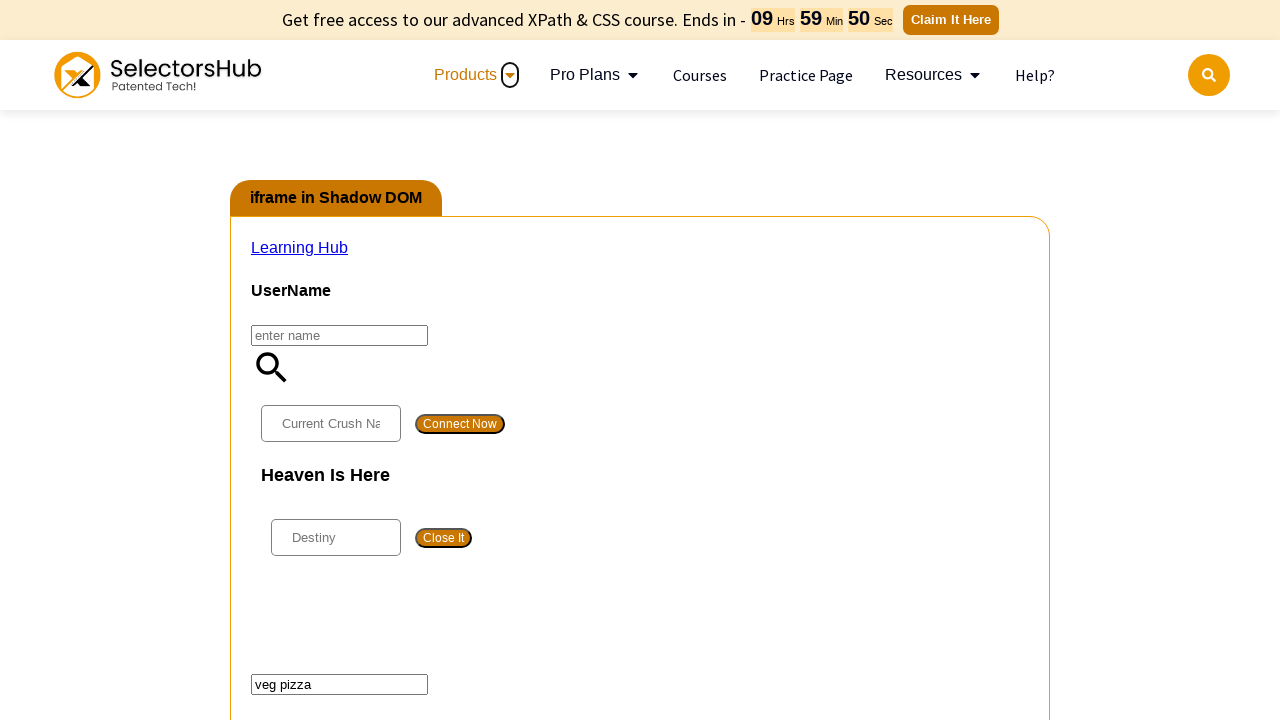

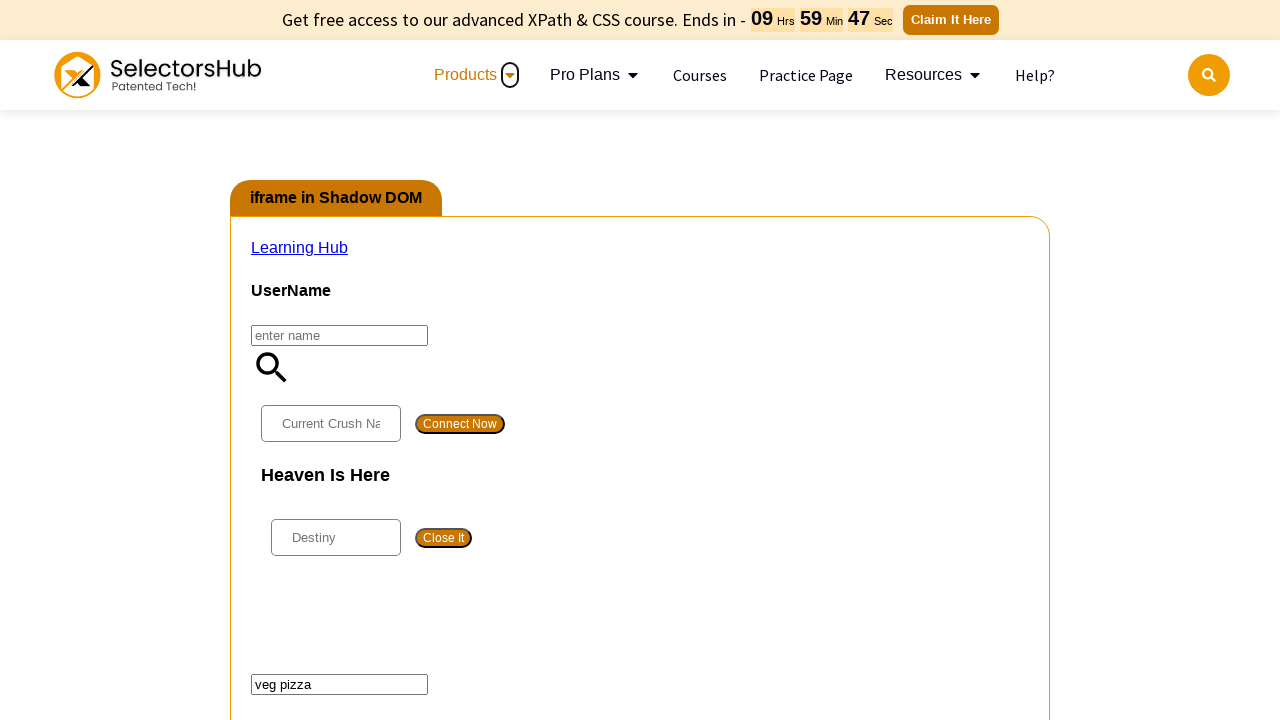